Tests checkbox selection functionality by switching to an iframe and selecting specific checkboxes based on their values

Starting URL: https://www.w3schools.com/Html/tryit.asp?filename=tryhtml_checkbox

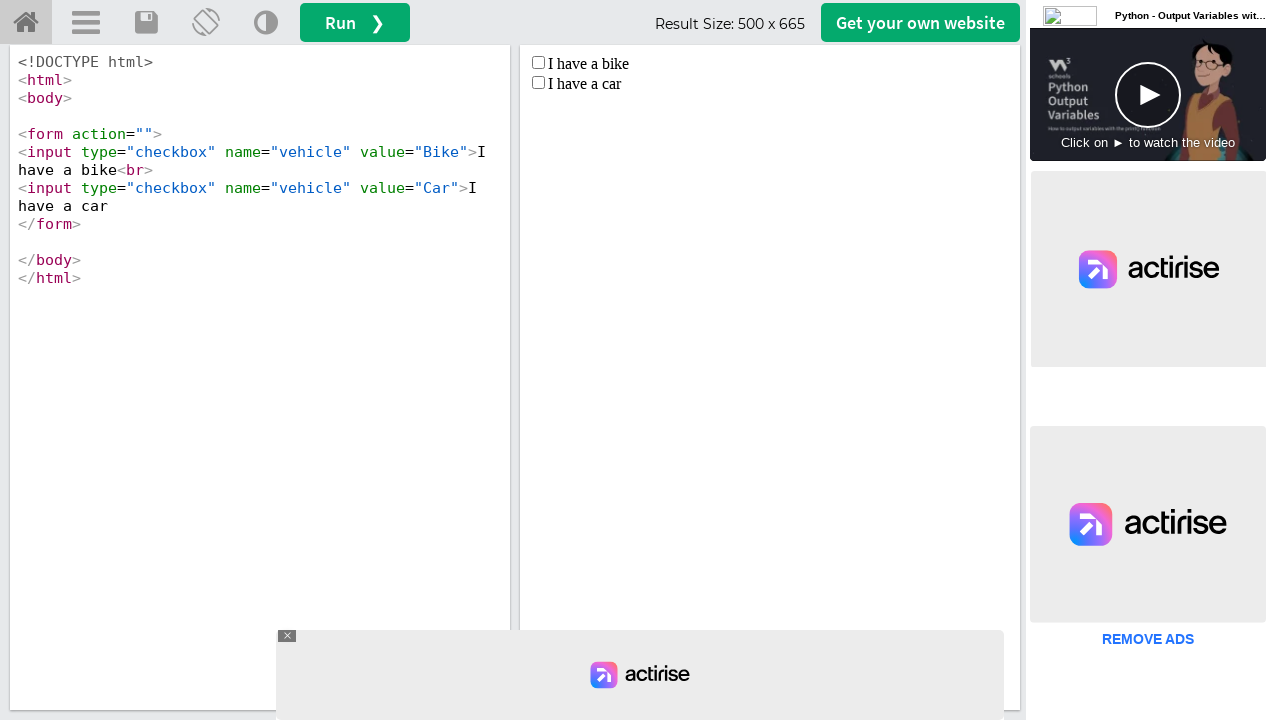

Waited 2 seconds for iframe to load
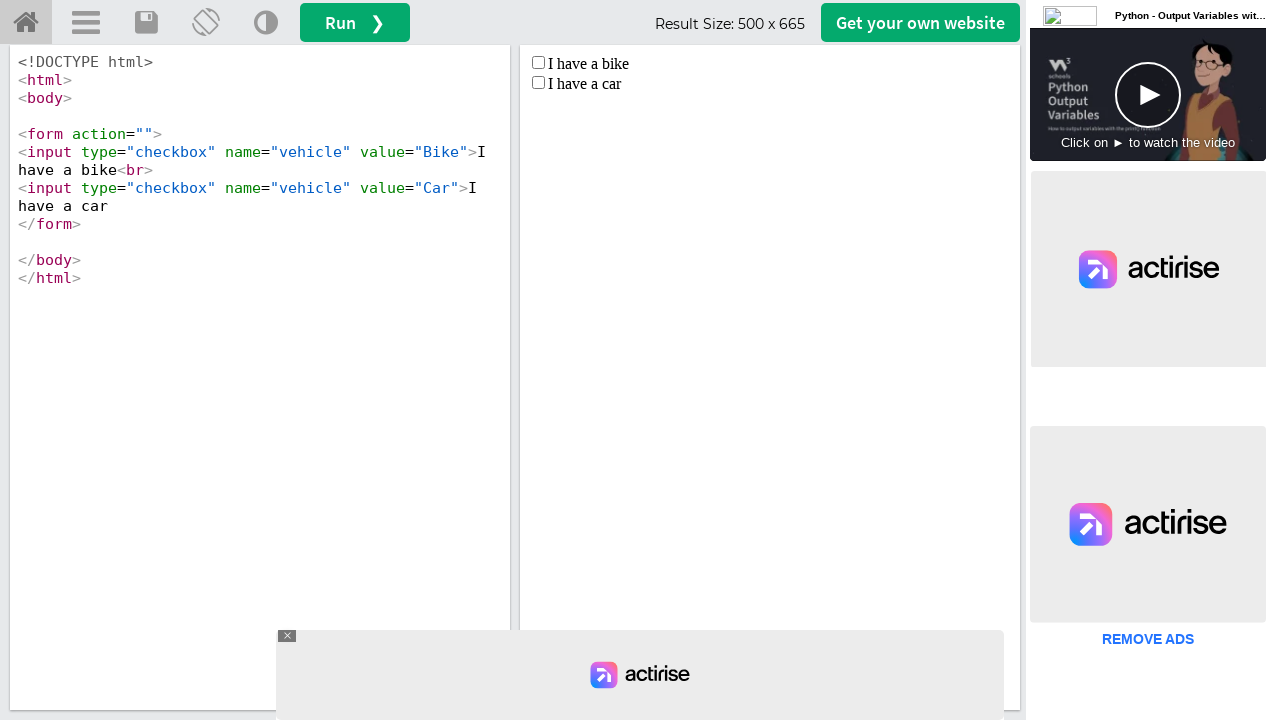

Located iframe with id 'iframeResult'
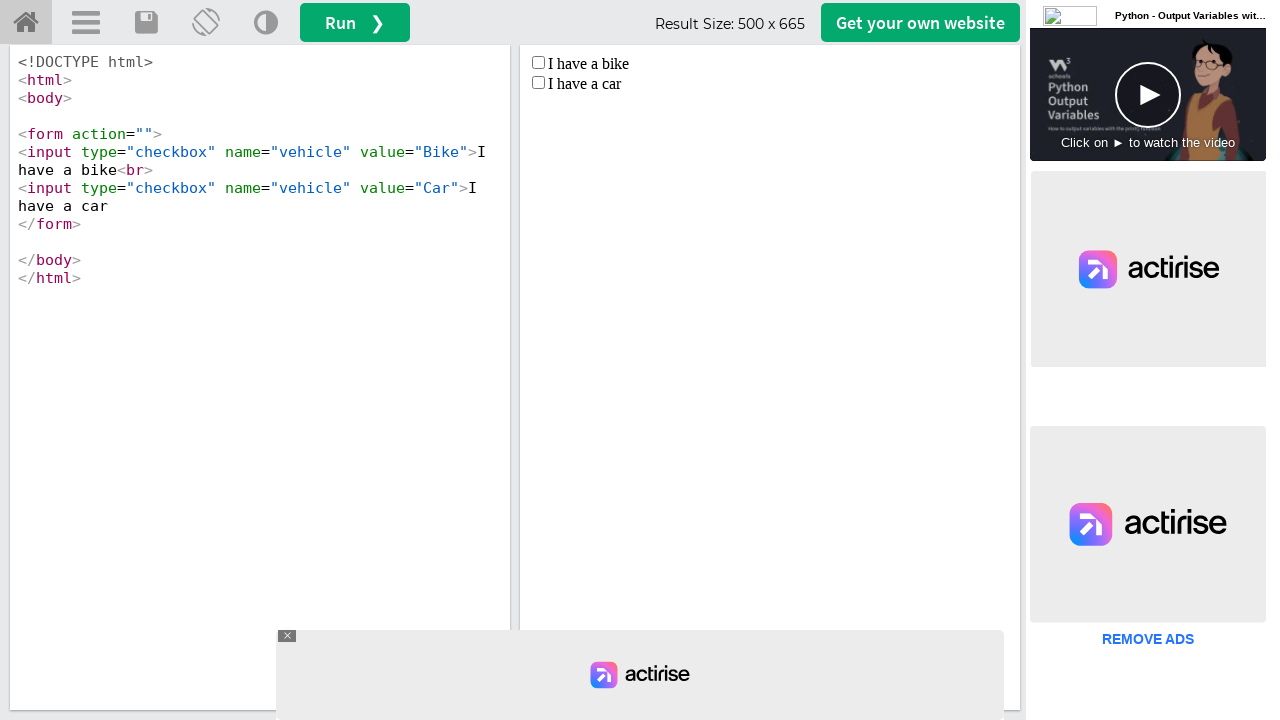

Retrieved all checkbox elements from iframe
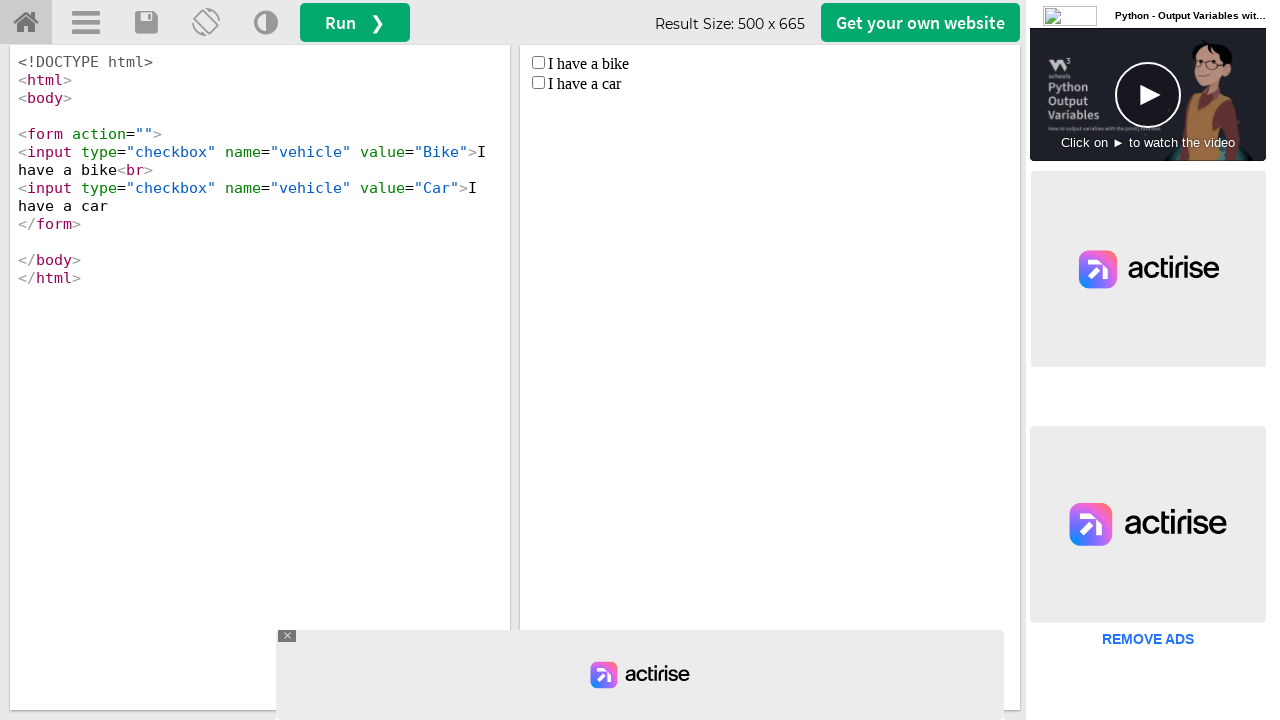

Retrieved checkbox value: 'Bike'
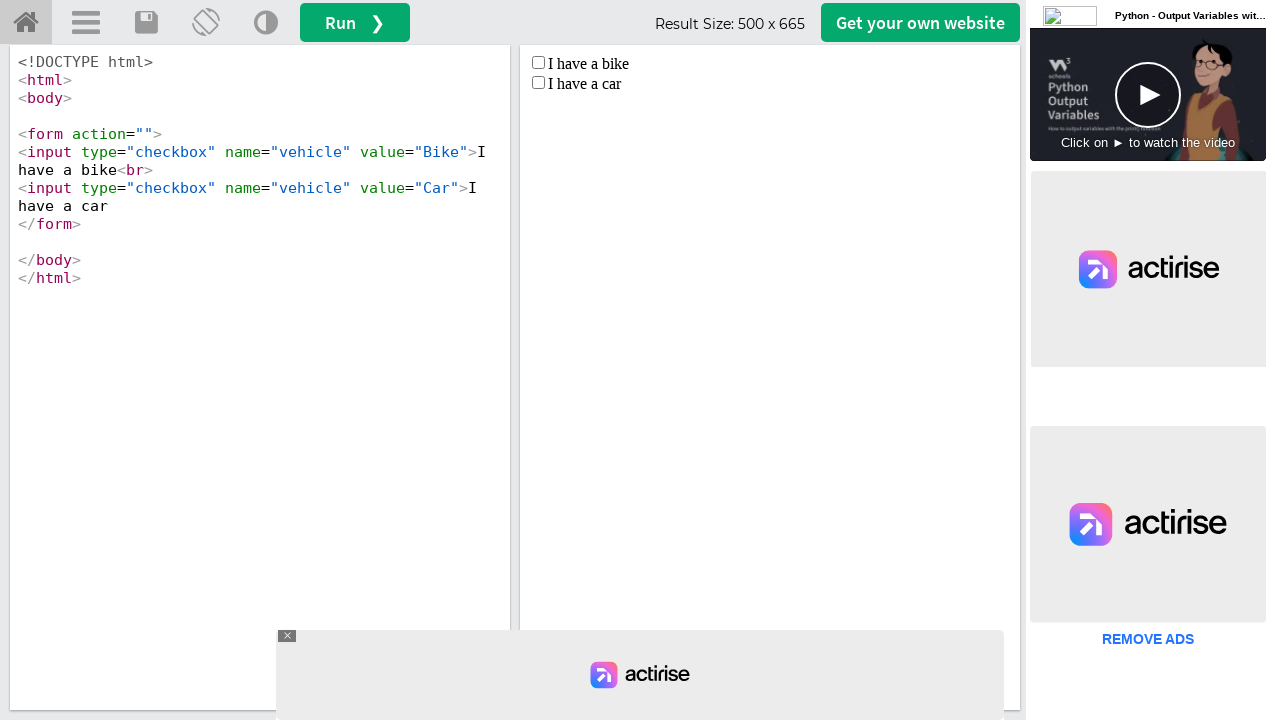

Clicked checkbox with value 'Bike' at (538, 62) on #iframeResult >> internal:control=enter-frame >> input[type='checkbox'] >> nth=0
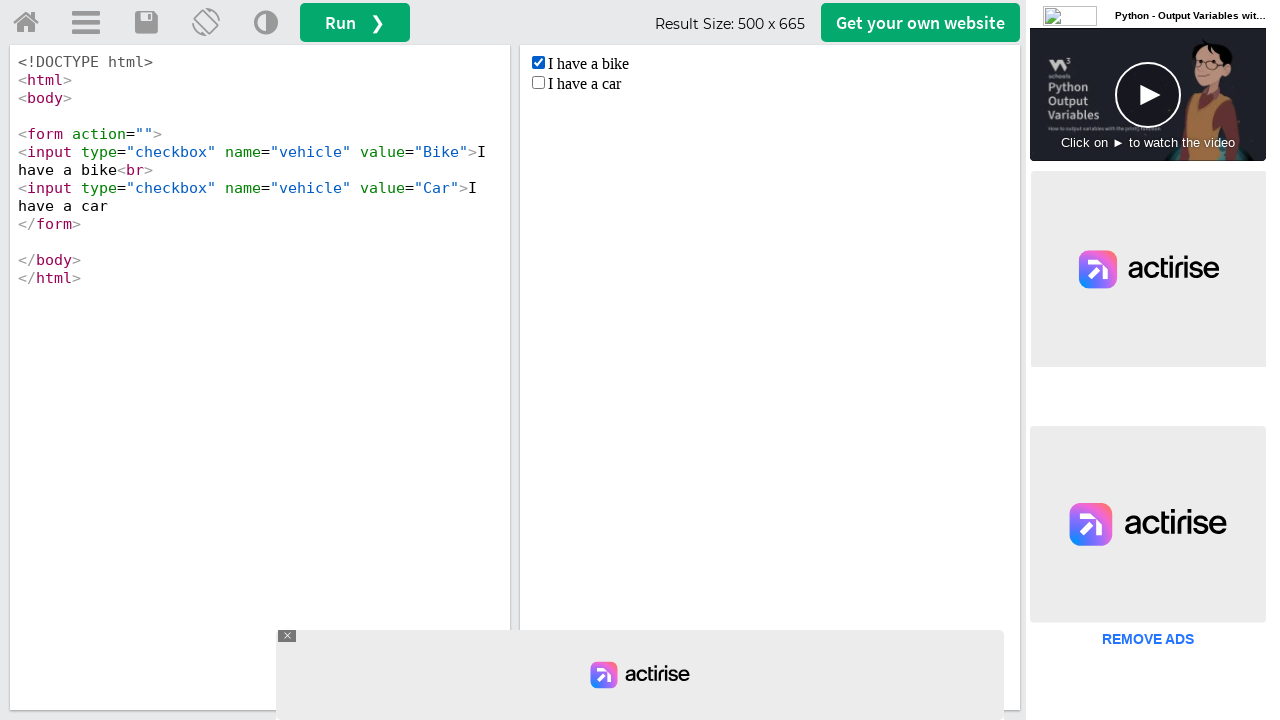

Retrieved checkbox value: 'Car'
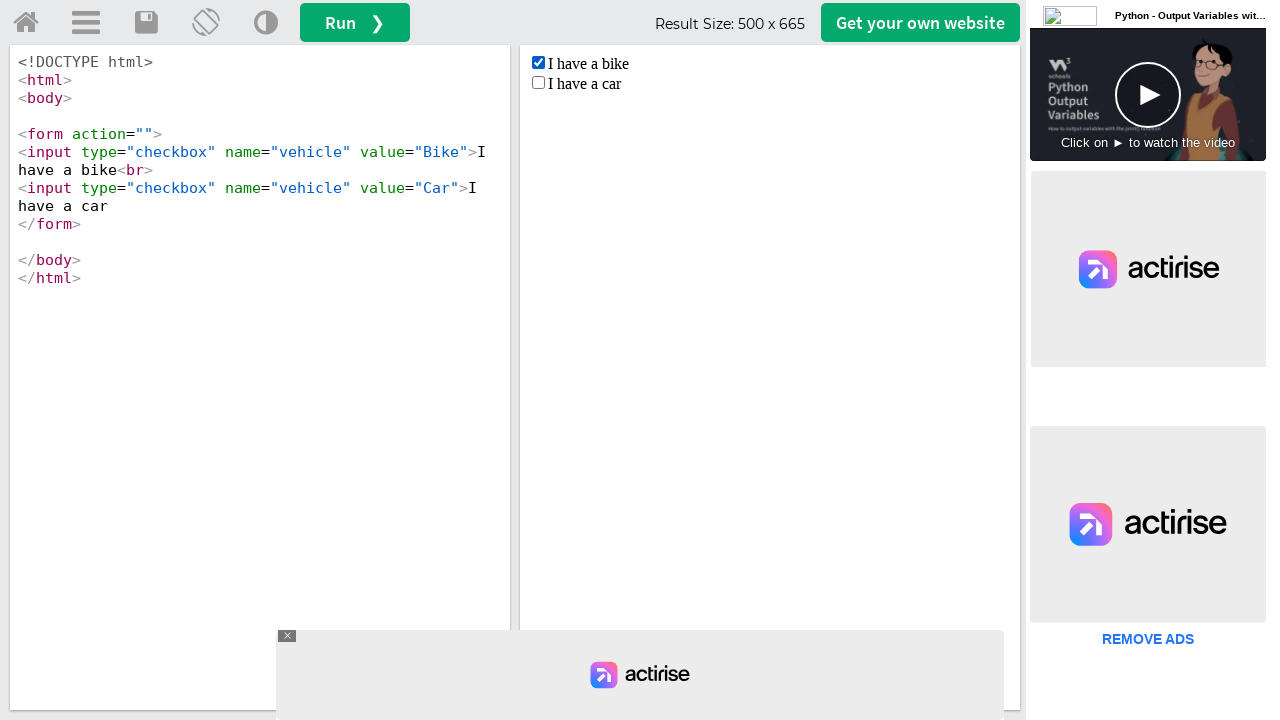

Clicked checkbox with value 'Car' at (538, 82) on #iframeResult >> internal:control=enter-frame >> input[type='checkbox'] >> nth=1
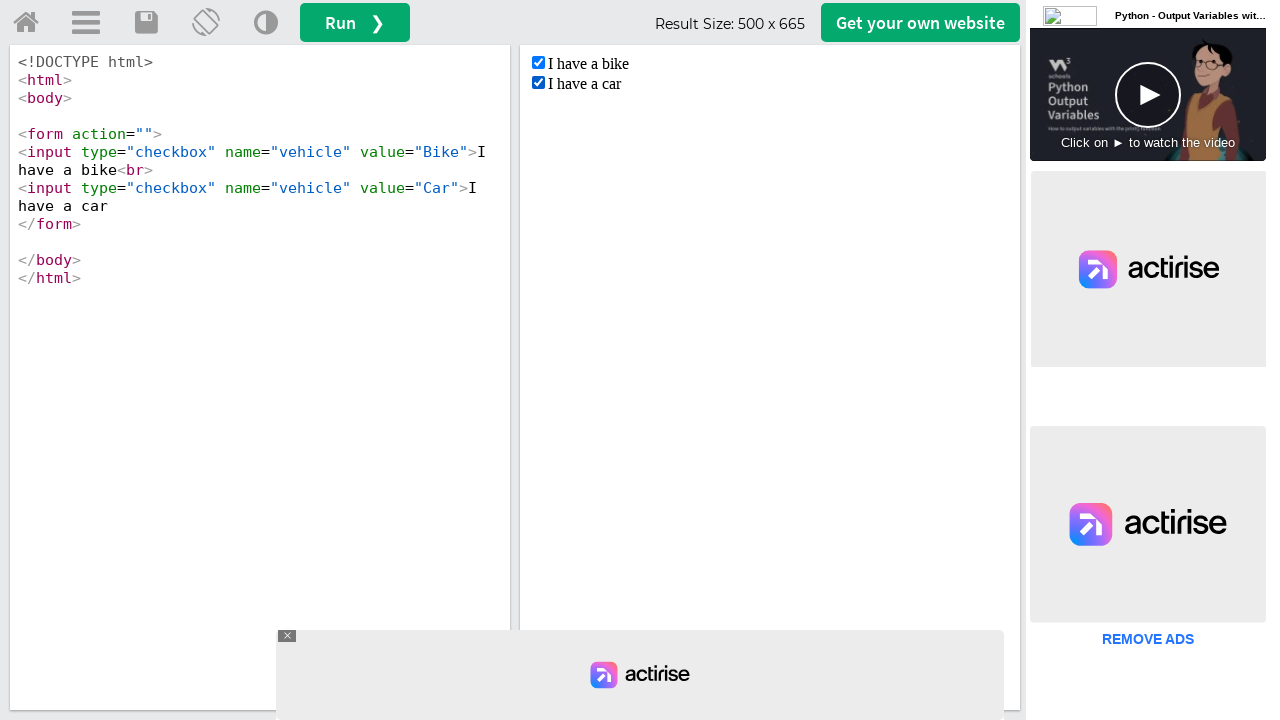

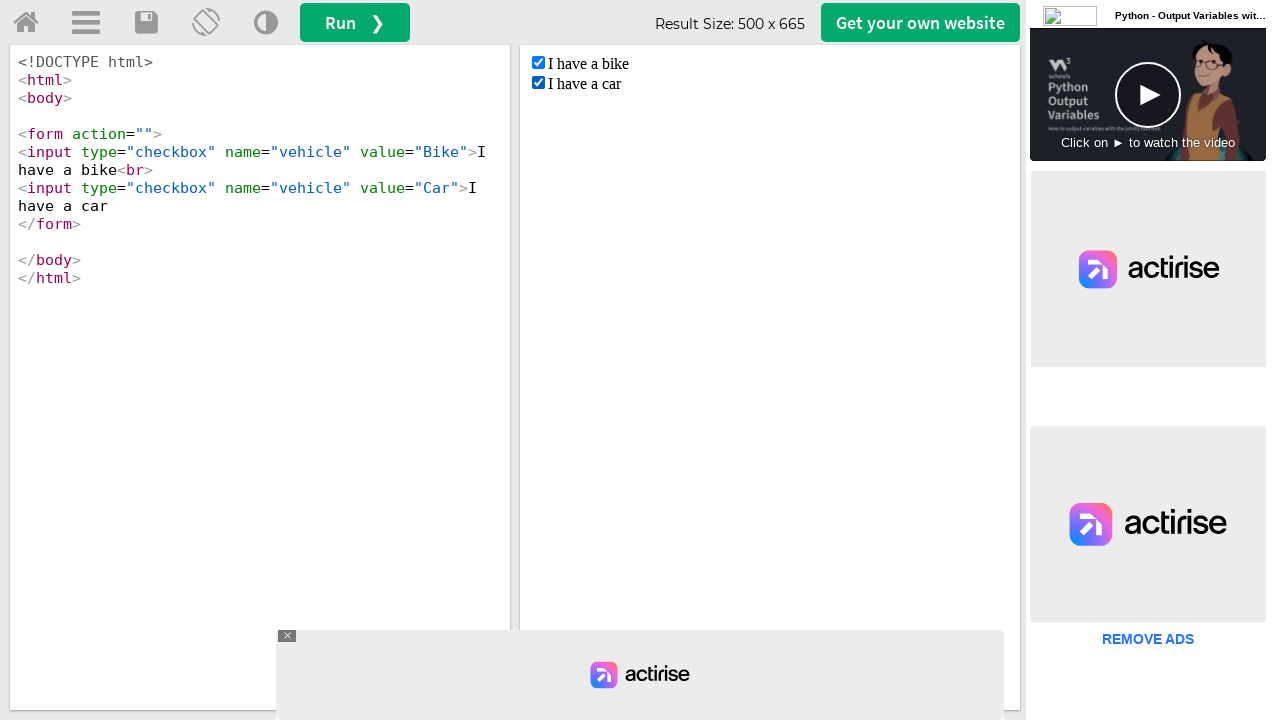